Tests filtering to display only completed items

Starting URL: https://demo.playwright.dev/todomvc

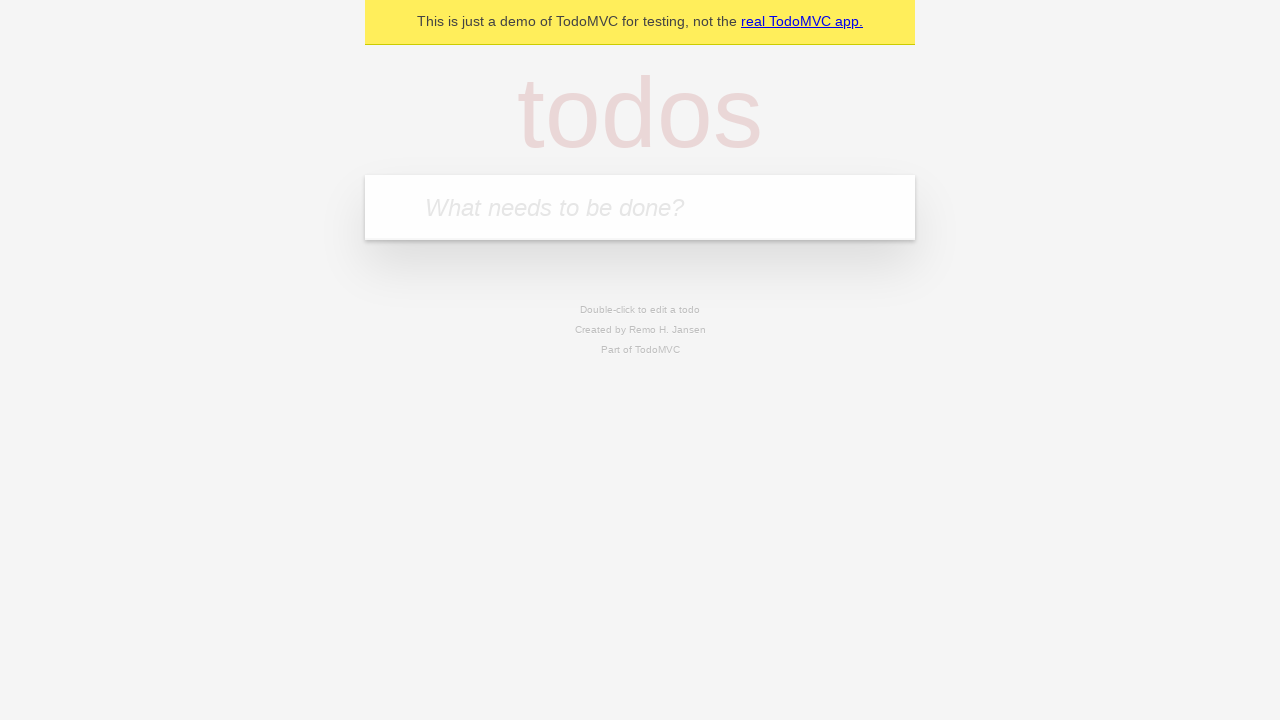

Filled new todo field with 'buy some cheese' on .new-todo
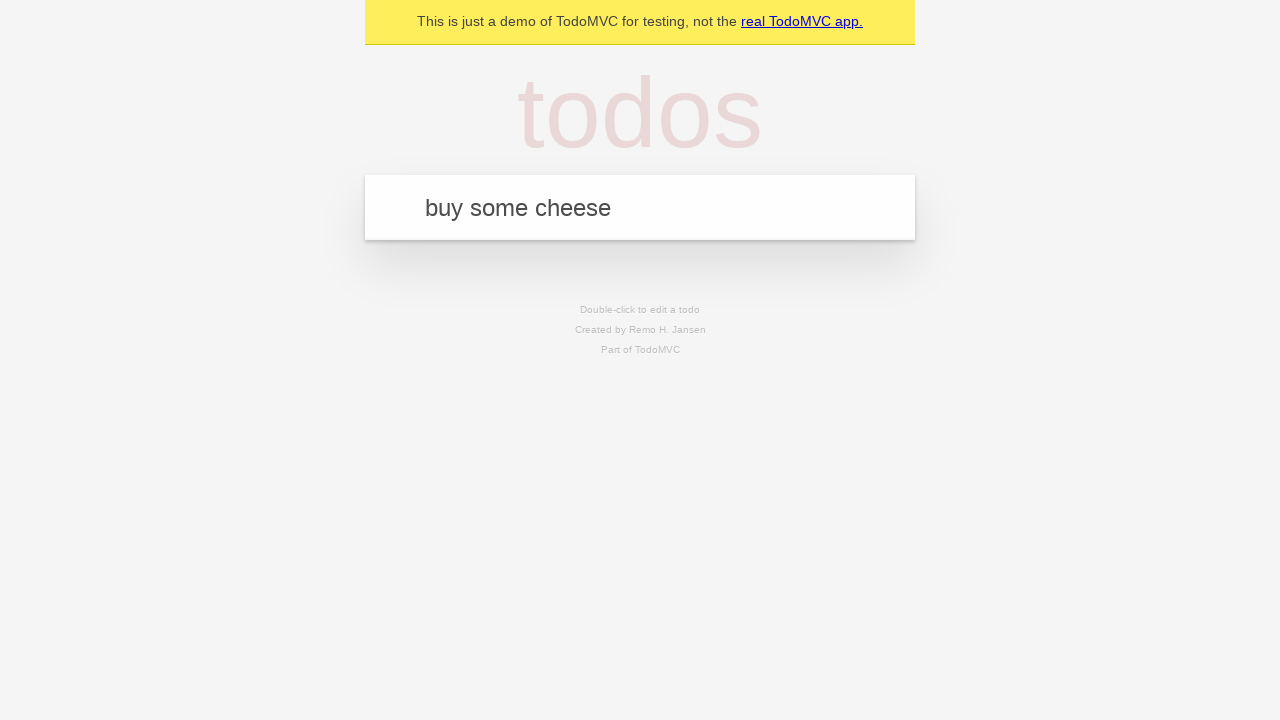

Pressed Enter to add first todo item on .new-todo
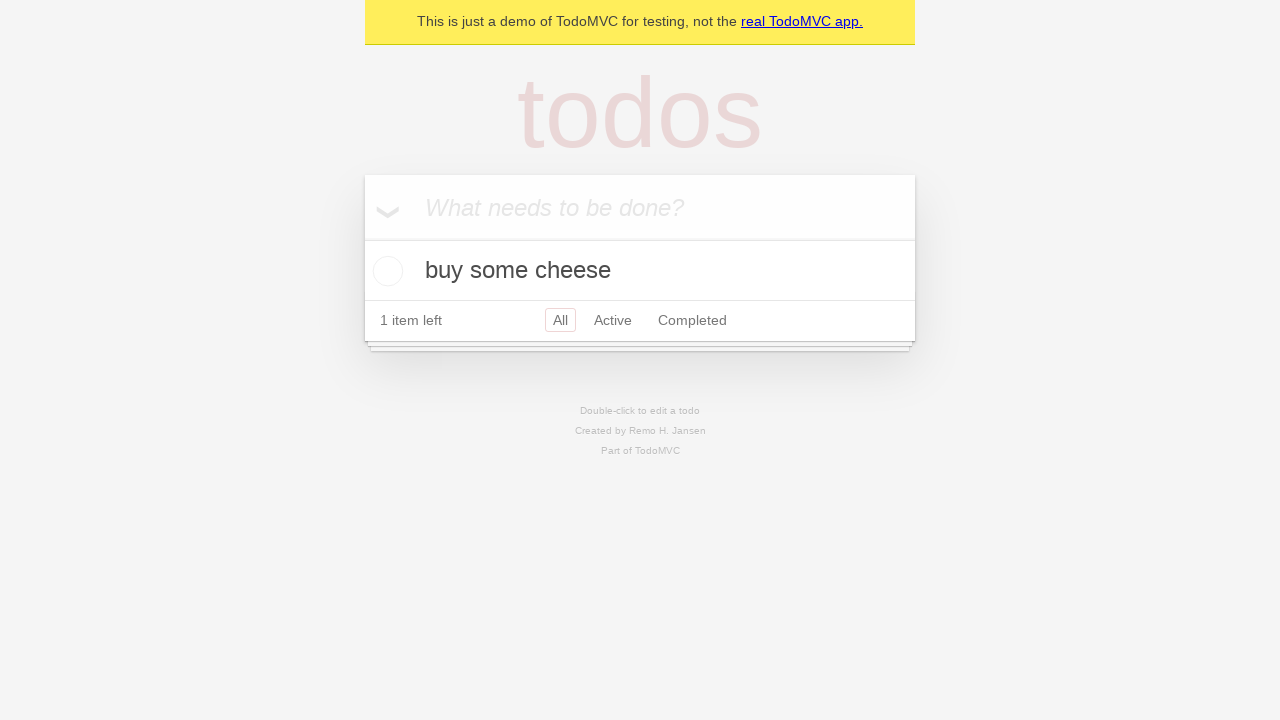

Filled new todo field with 'feed the cat' on .new-todo
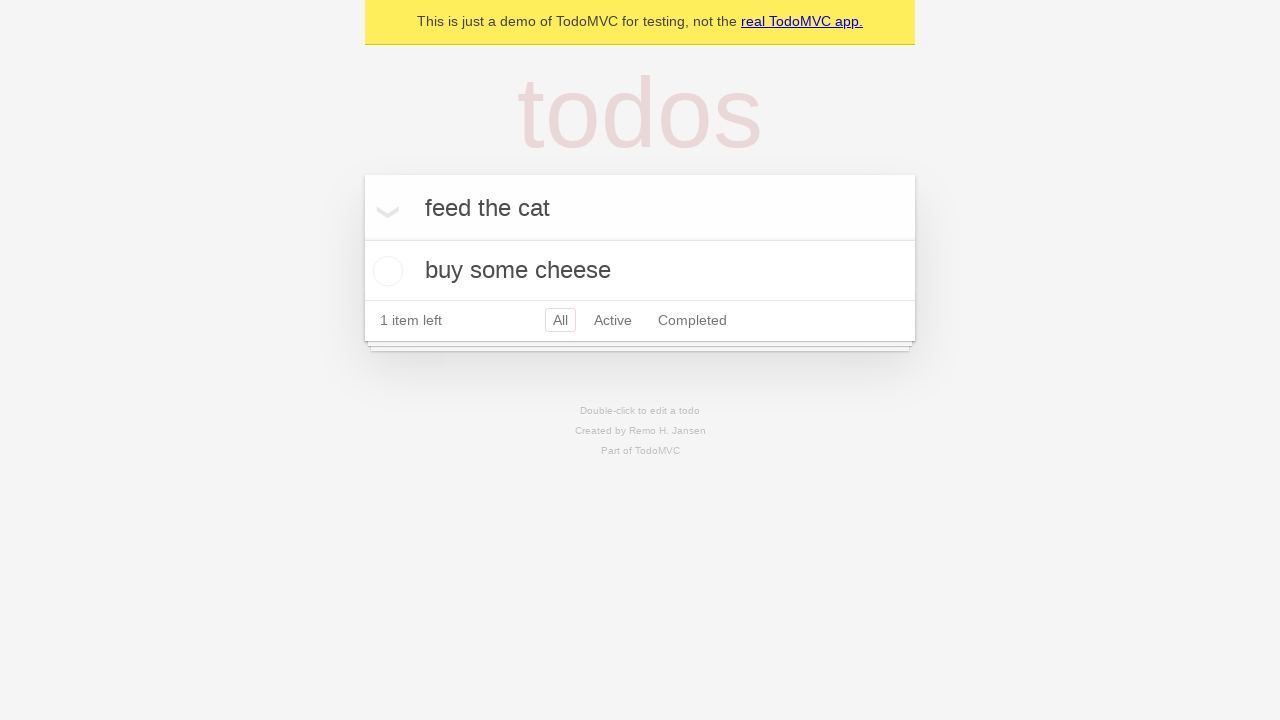

Pressed Enter to add second todo item on .new-todo
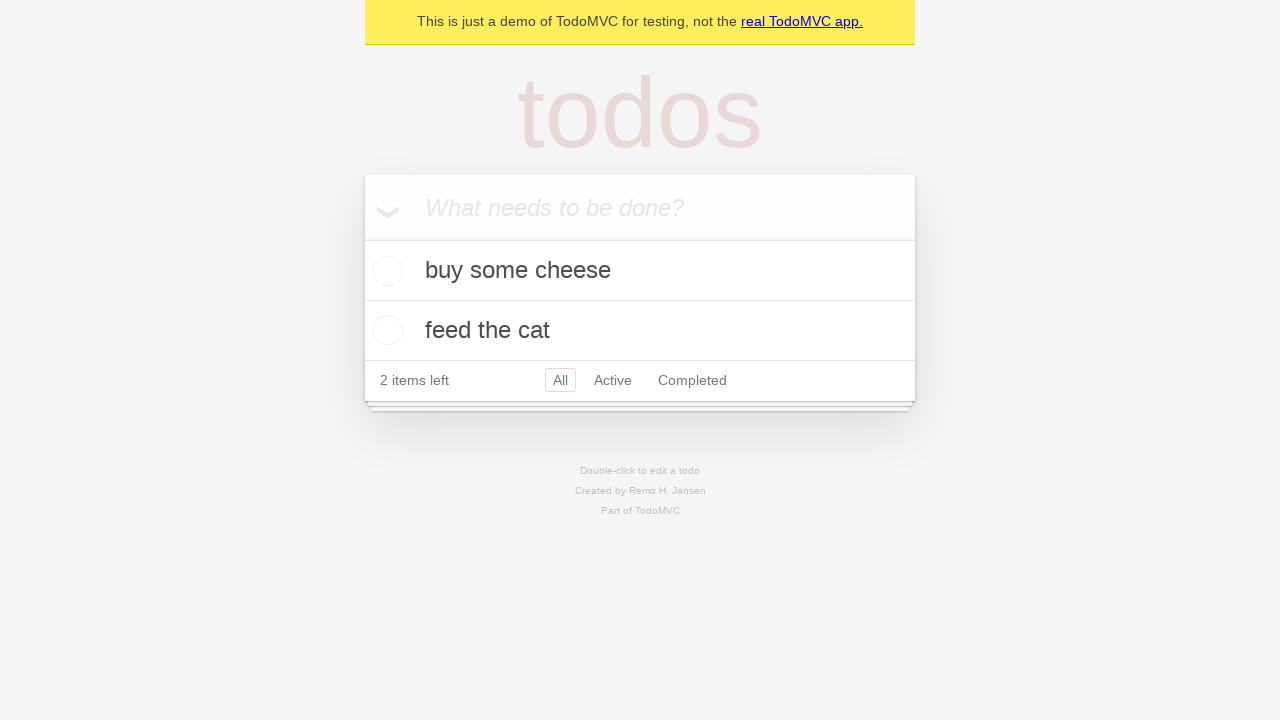

Filled new todo field with 'book a doctors appointment' on .new-todo
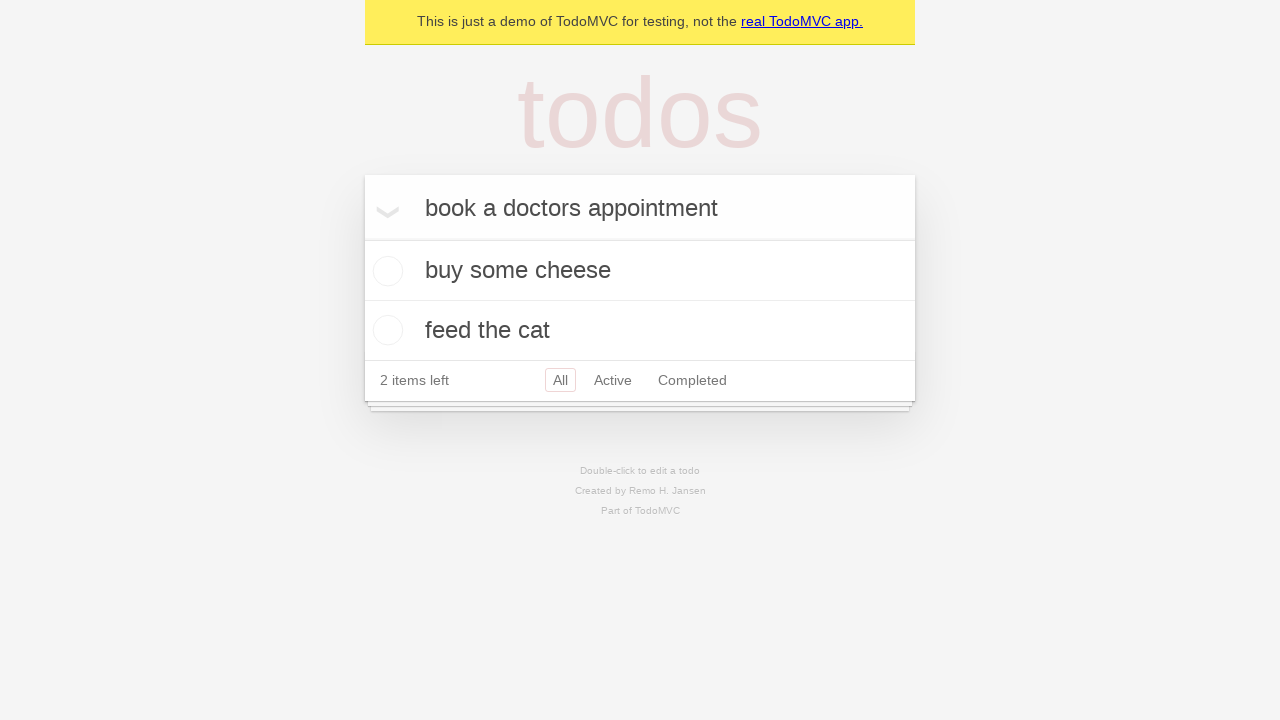

Pressed Enter to add third todo item on .new-todo
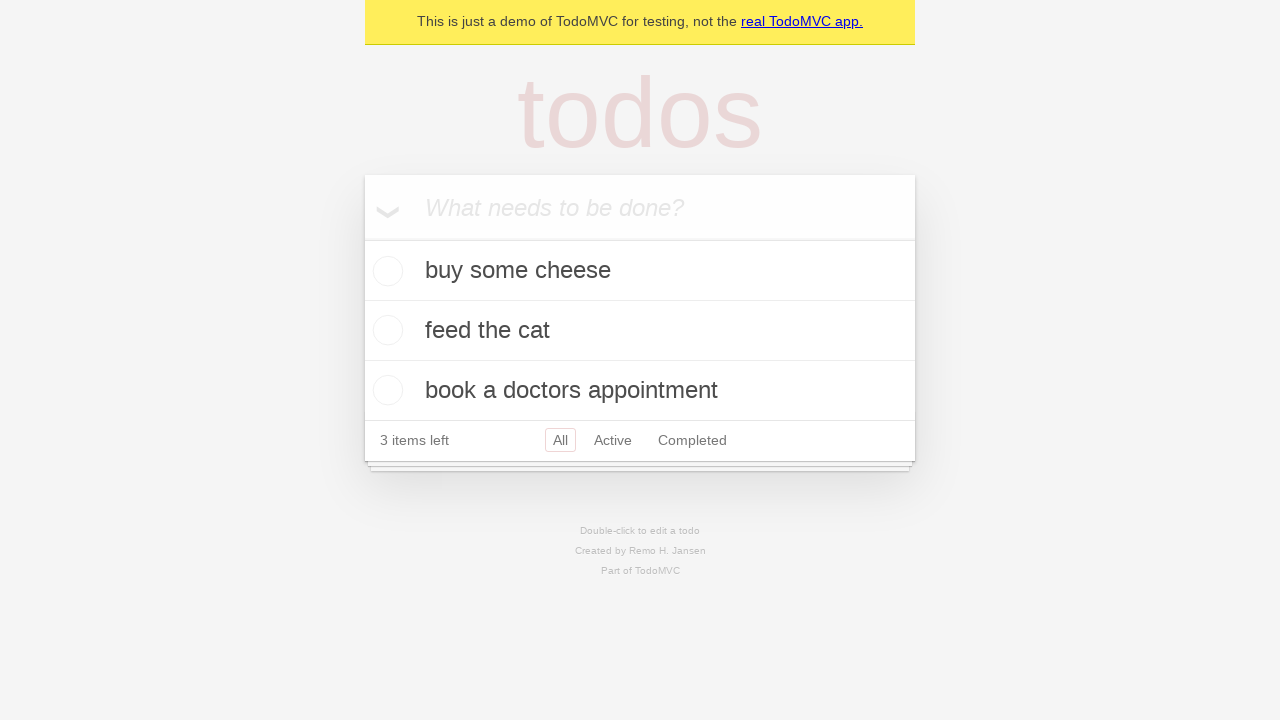

Marked second todo item as completed at (385, 330) on .todo-list li .toggle >> nth=1
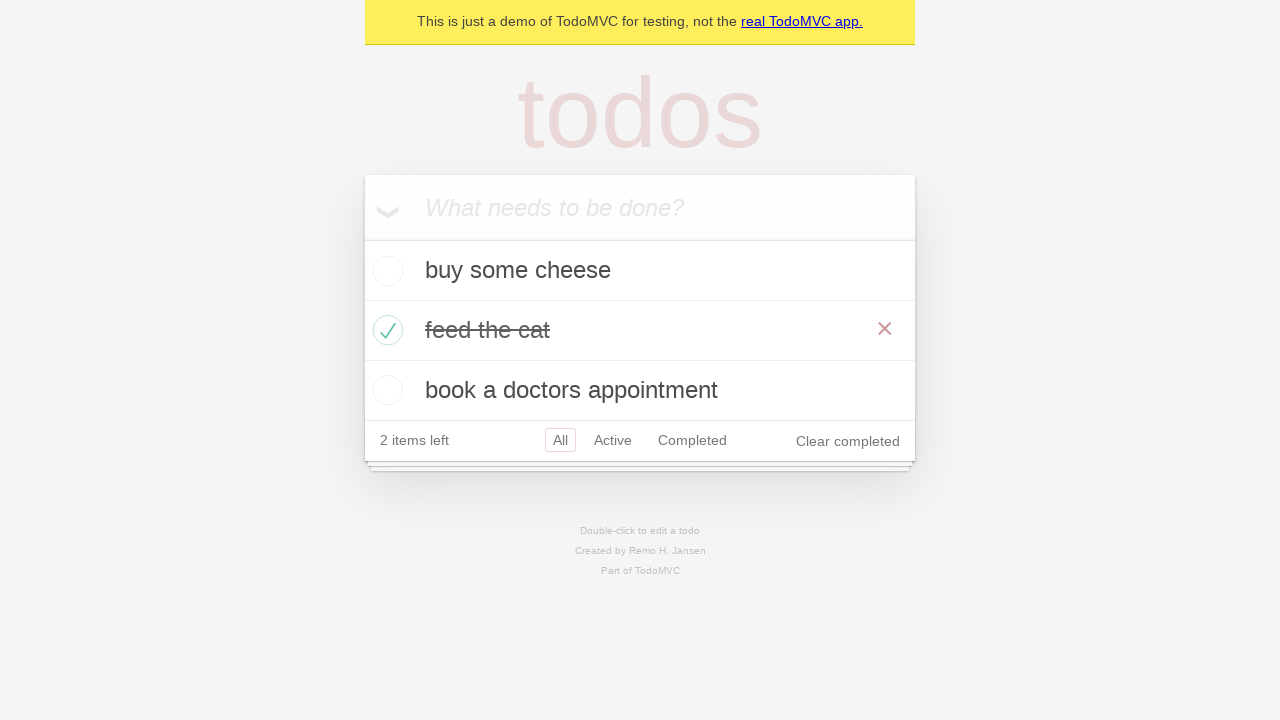

Clicked Completed filter to display only completed items at (692, 440) on .filters >> text=Completed
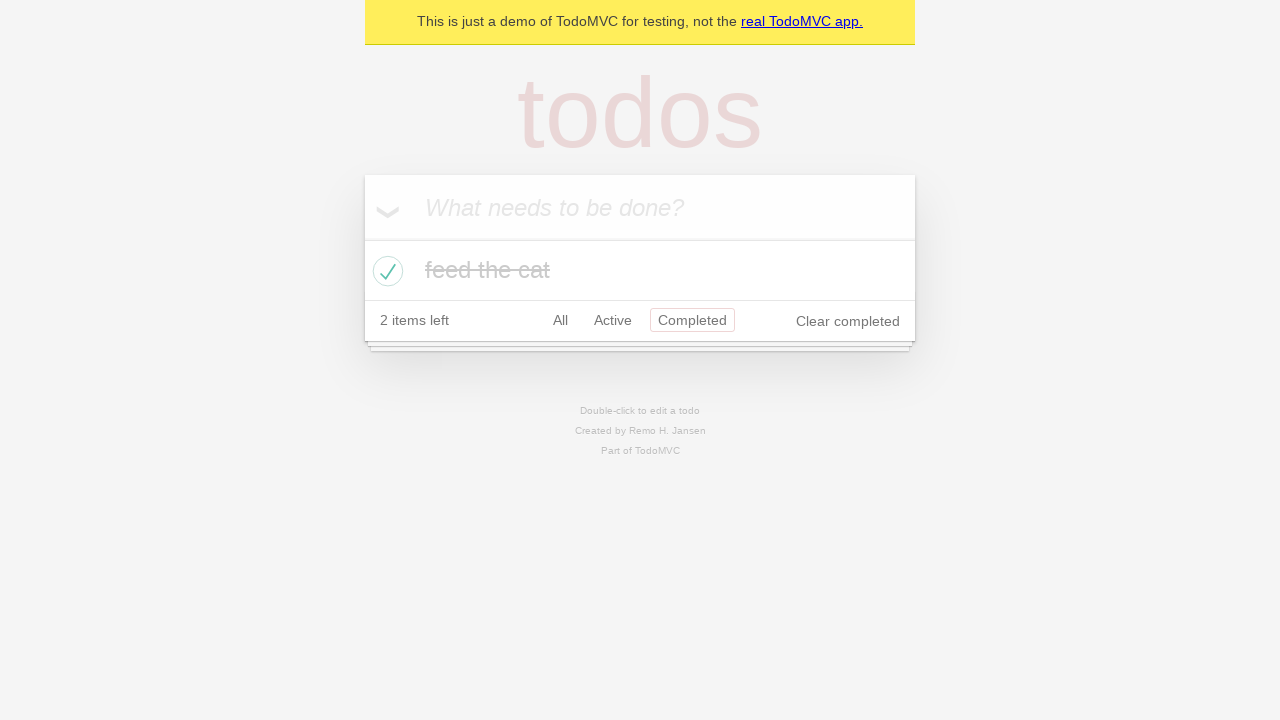

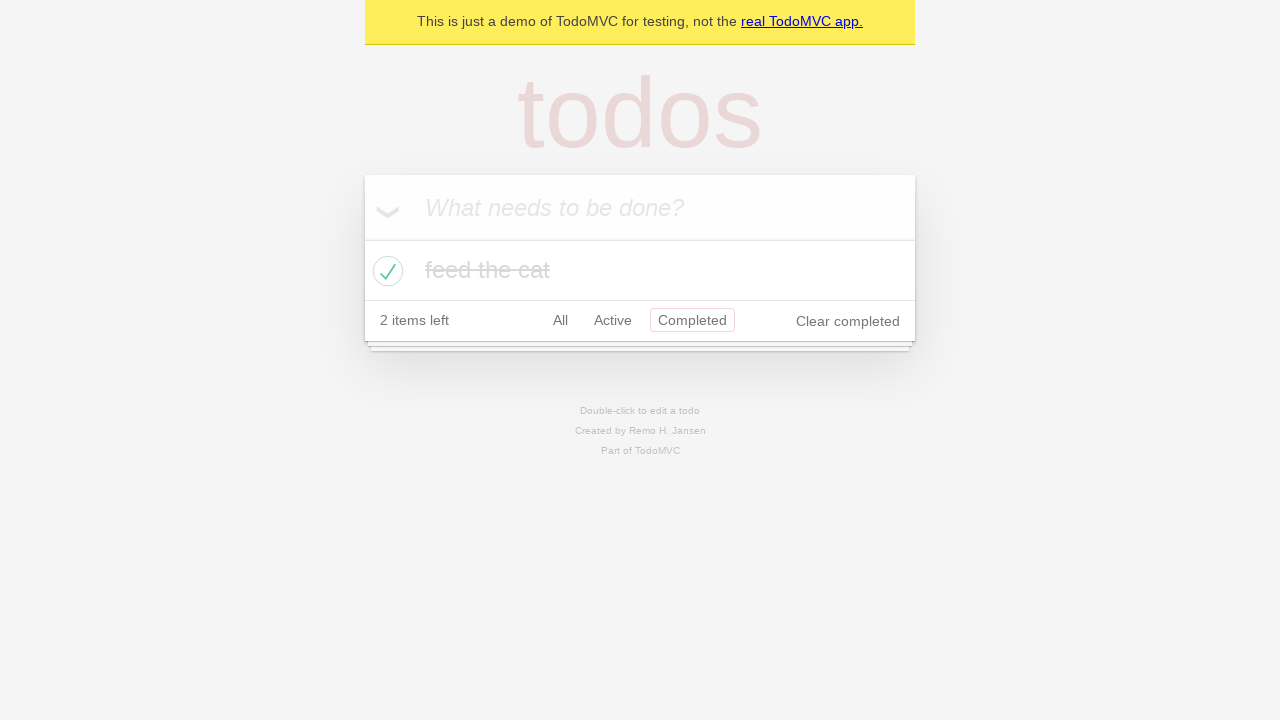